Tests JavaScript alert handling by triggering a prompt alert and entering text

Starting URL: https://the-internet.herokuapp.com/

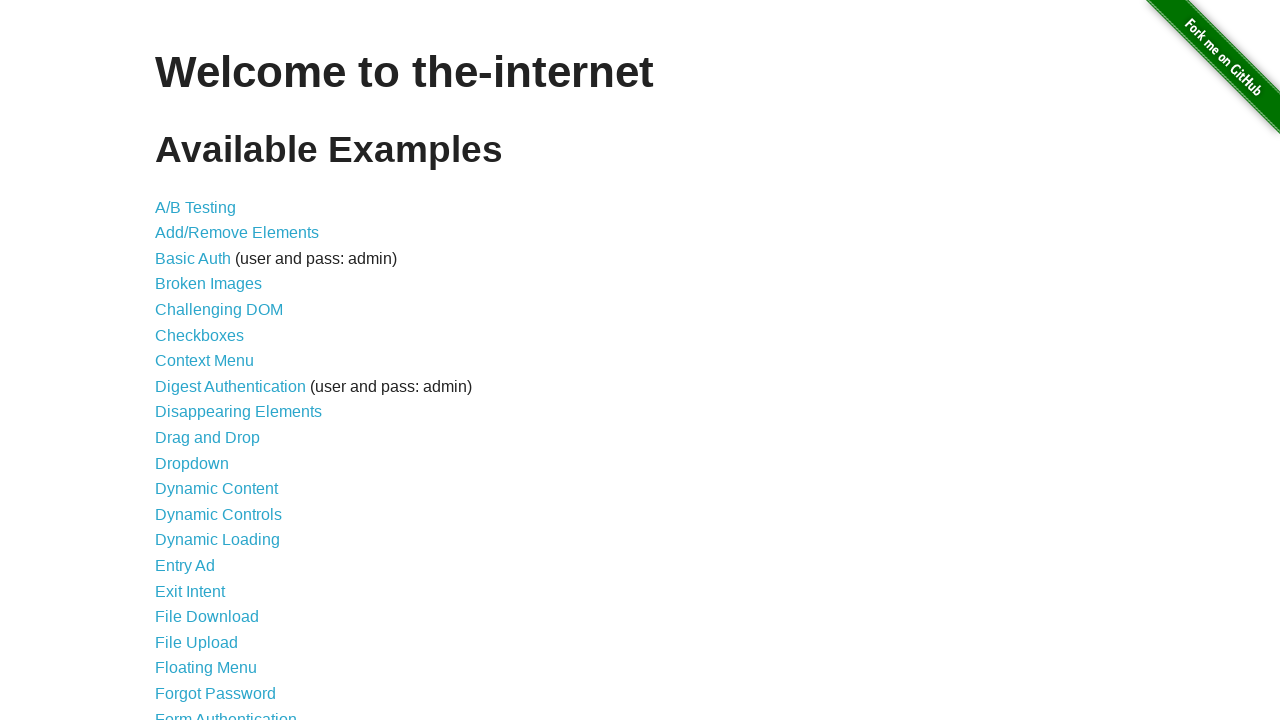

Clicked on JavaScript Alerts link at (214, 361) on xpath=//a[text()='JavaScript Alerts']
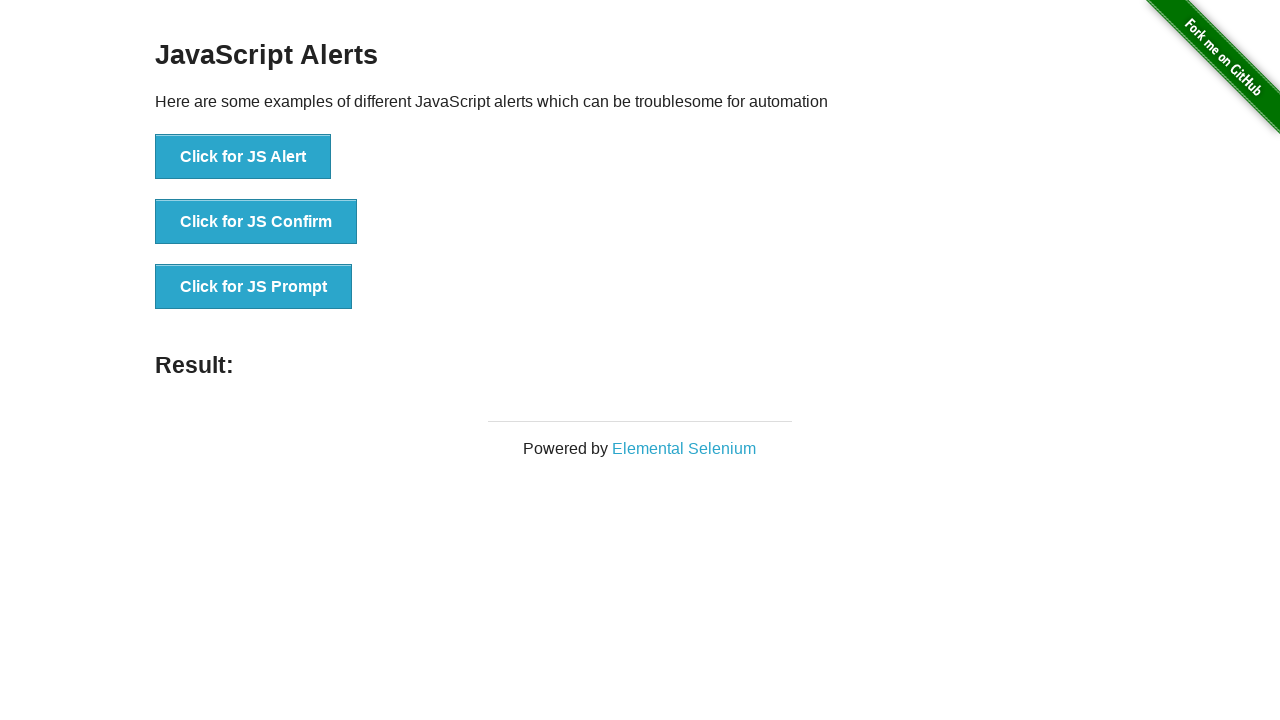

Set up alert handler to accept dialogs with 'Alerts' text
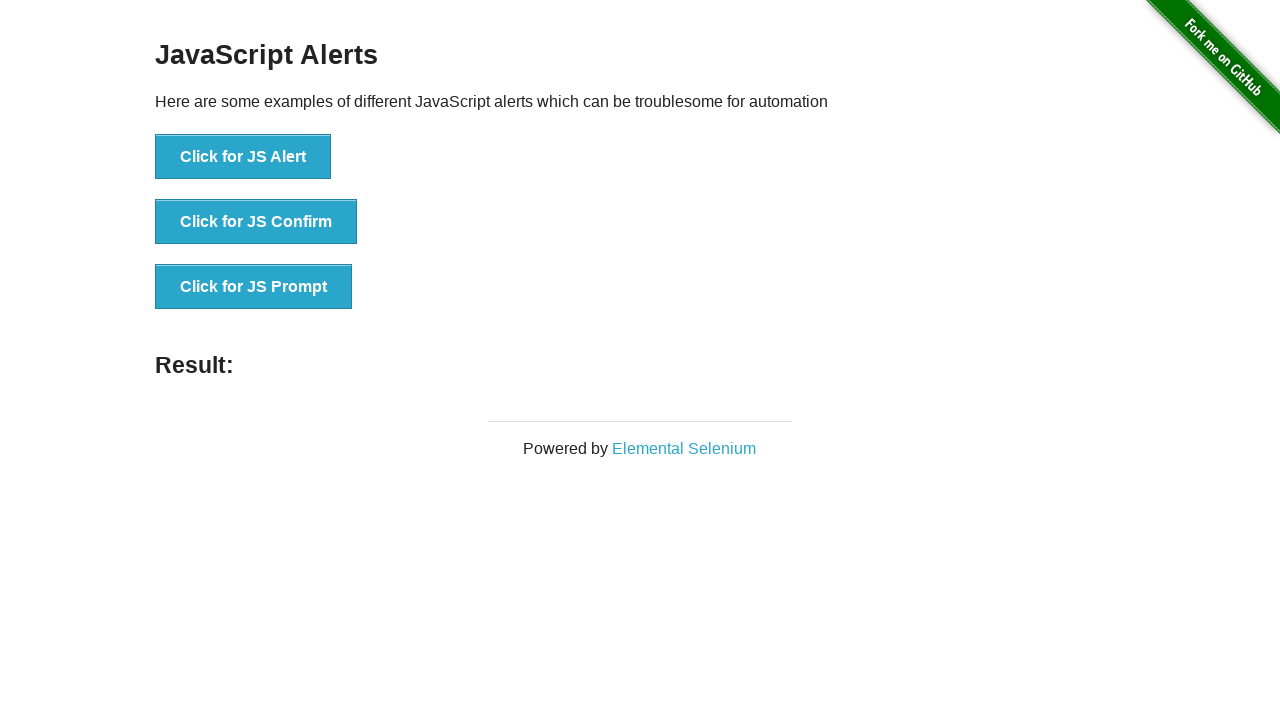

Clicked button to trigger JavaScript prompt alert at (254, 287) on xpath=//button[text()='Click for JS Prompt']
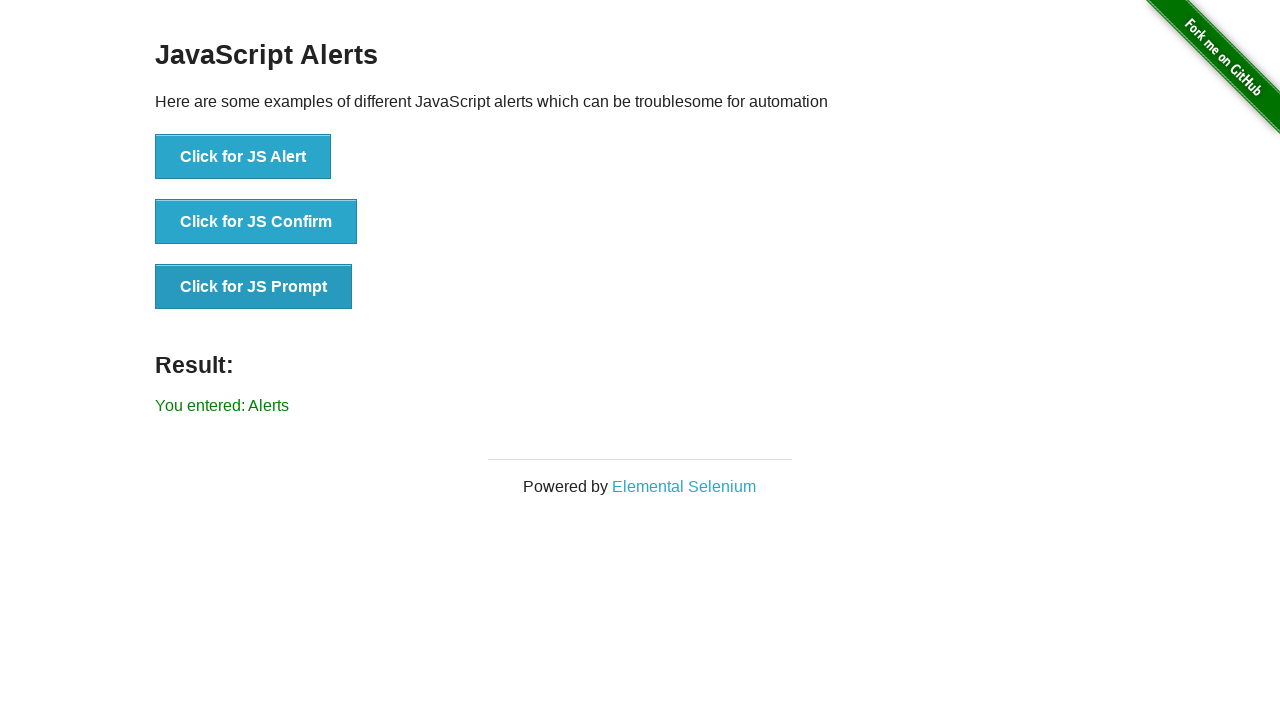

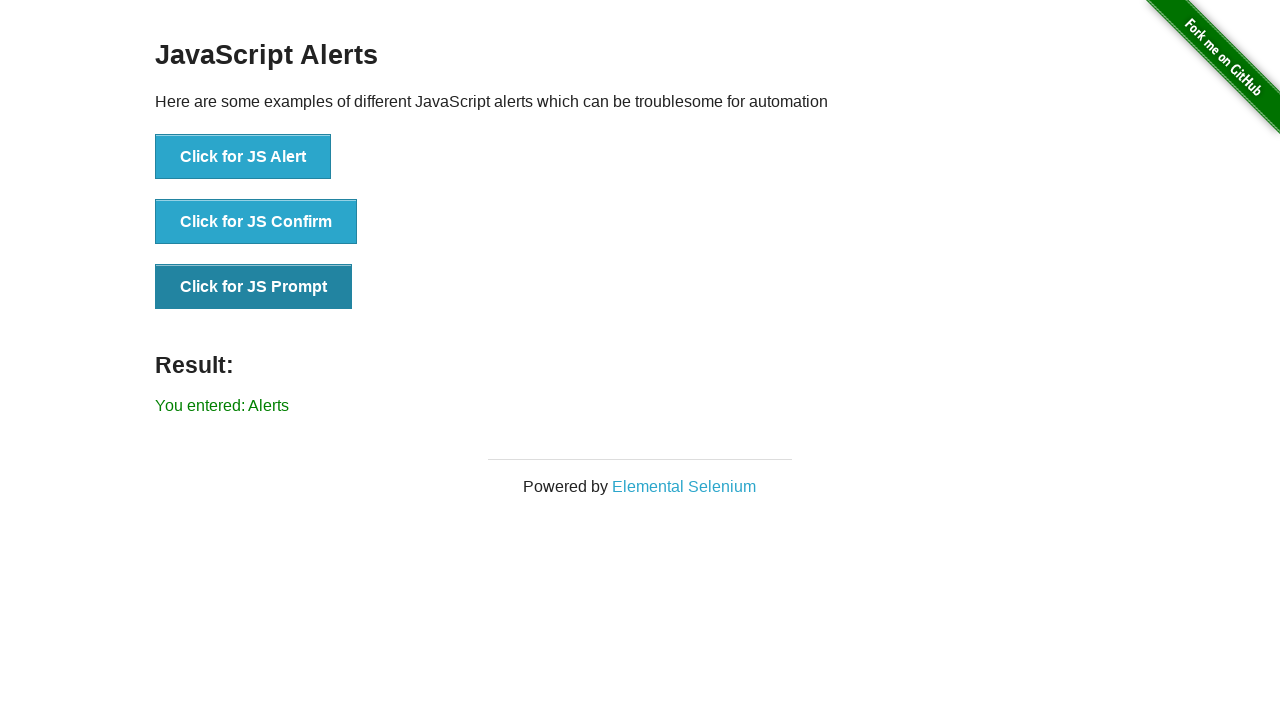